Tests clicking an Input button that triggers a prompt dialog, entering text, and verifying the result

Starting URL: http://webengine-test.azurewebsites.net/

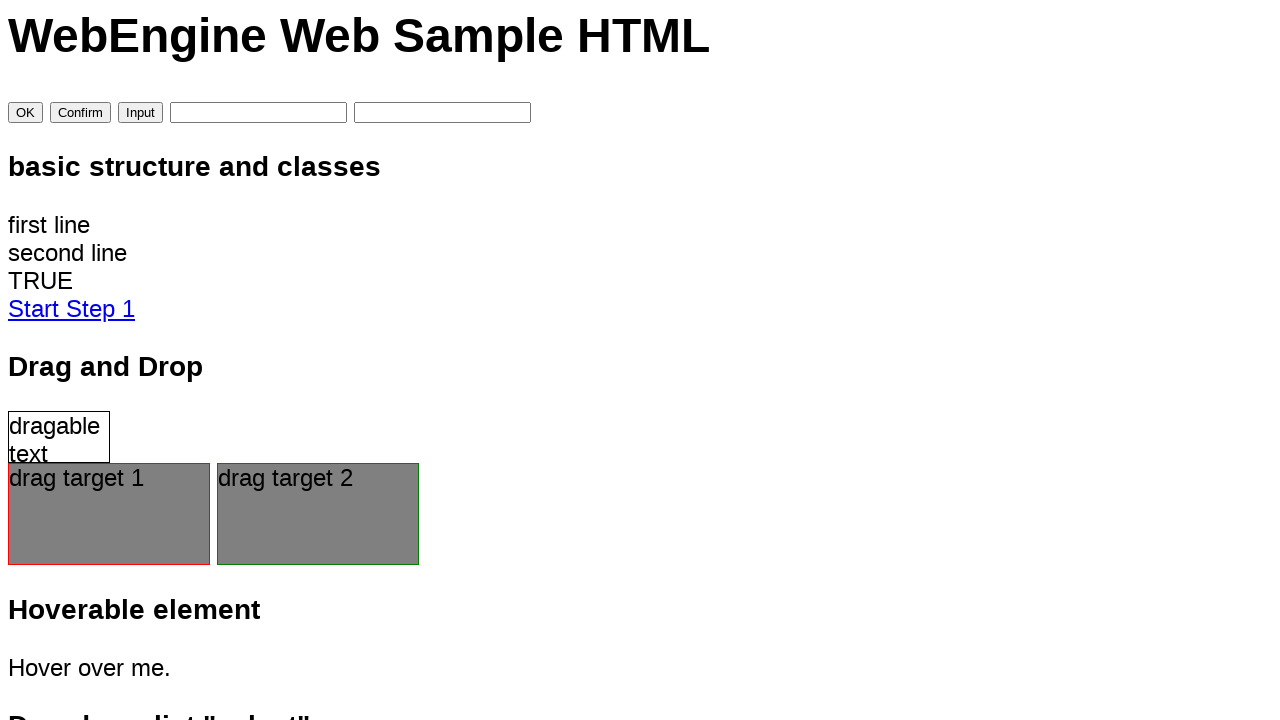

Set up dialog handler to accept prompt with 'helloworld'
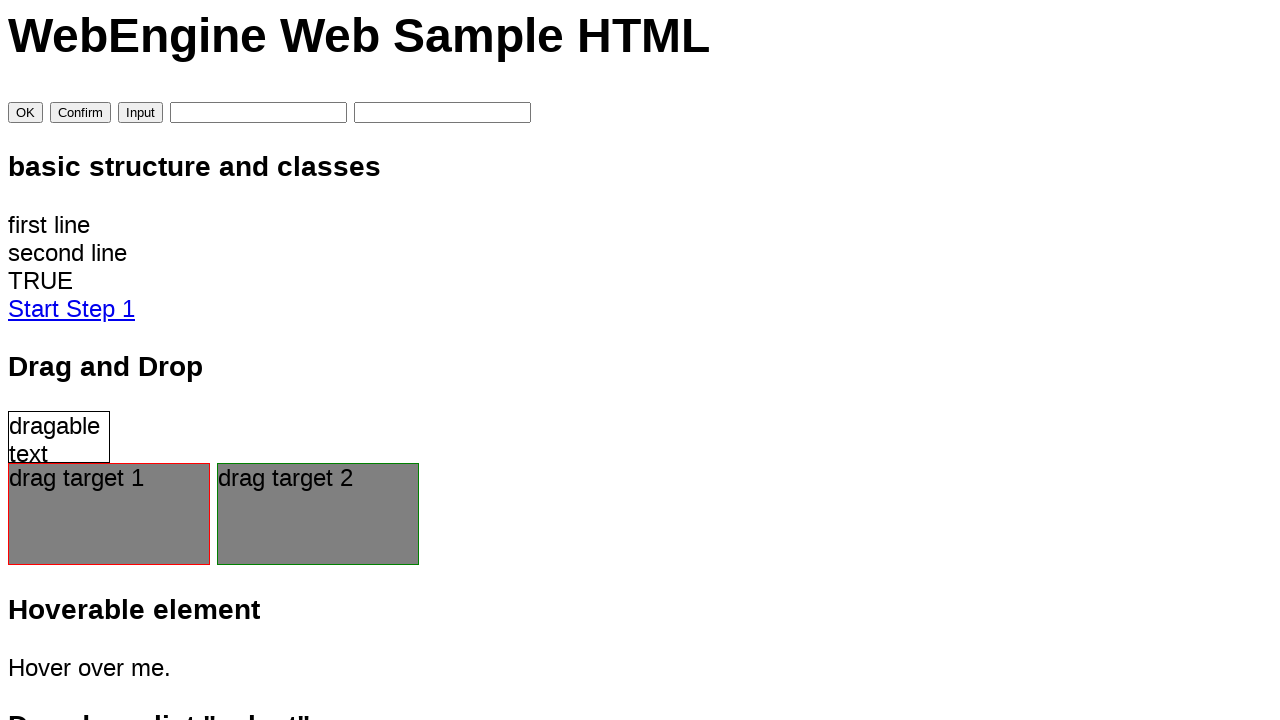

Clicked the Input button to trigger prompt dialog at (140, 113) on input[value='Input']
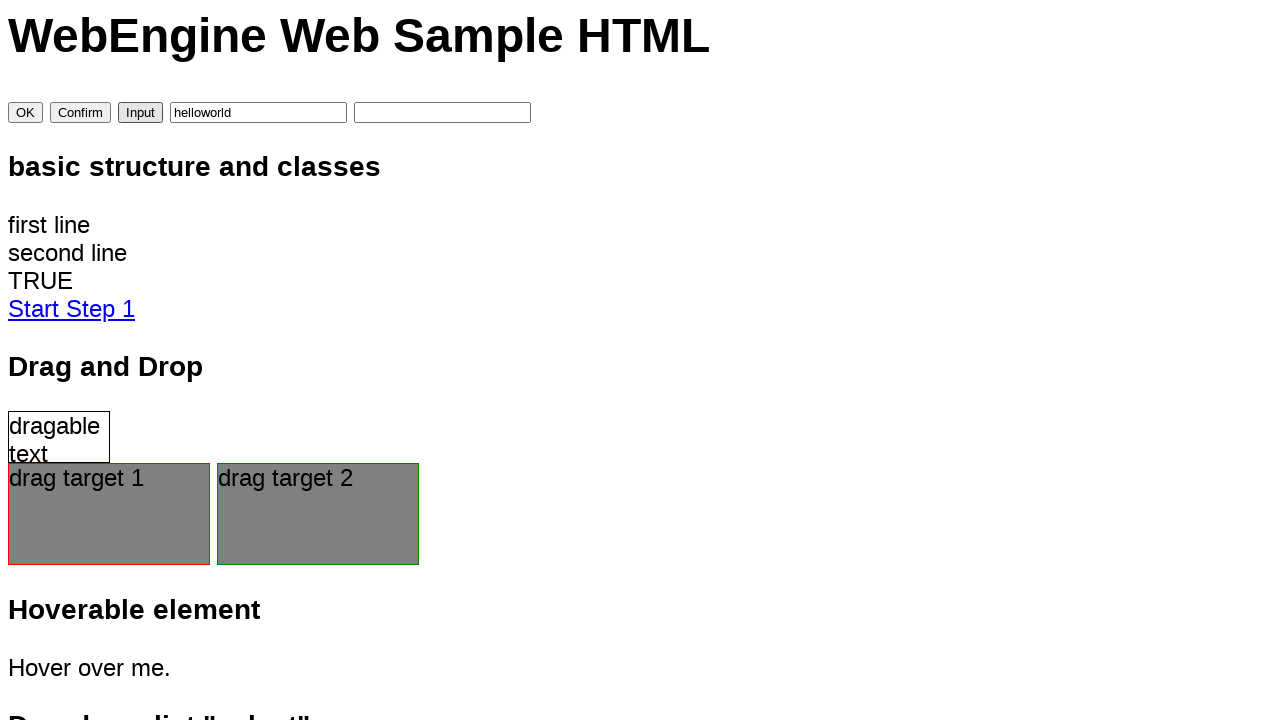

Input value element loaded after dialog interaction
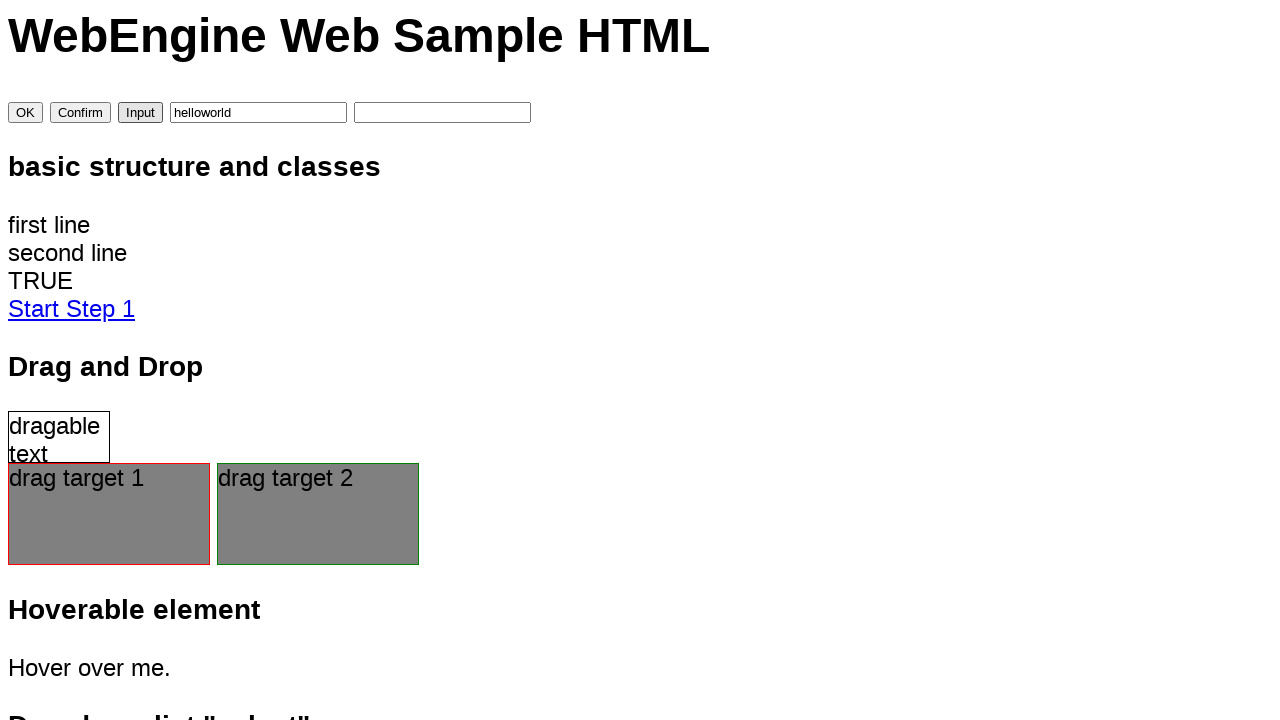

Retrieved input value from #inputValue element
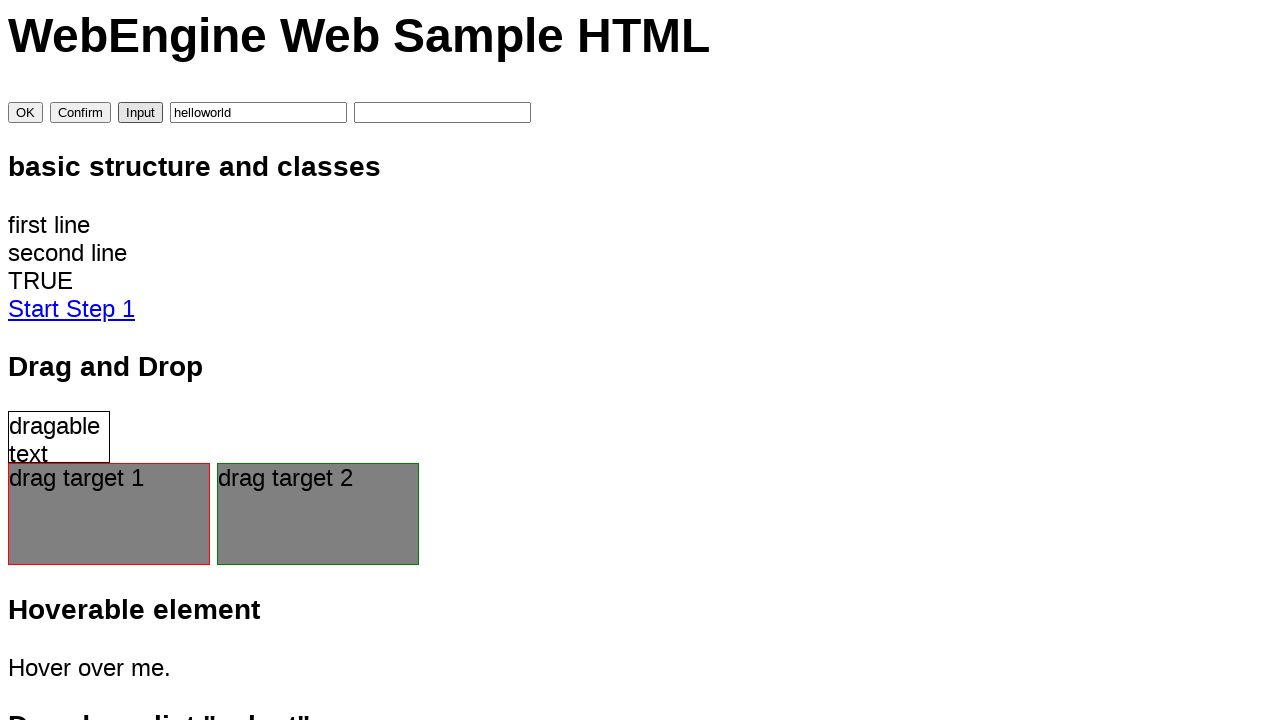

Verified input value equals 'helloworld'
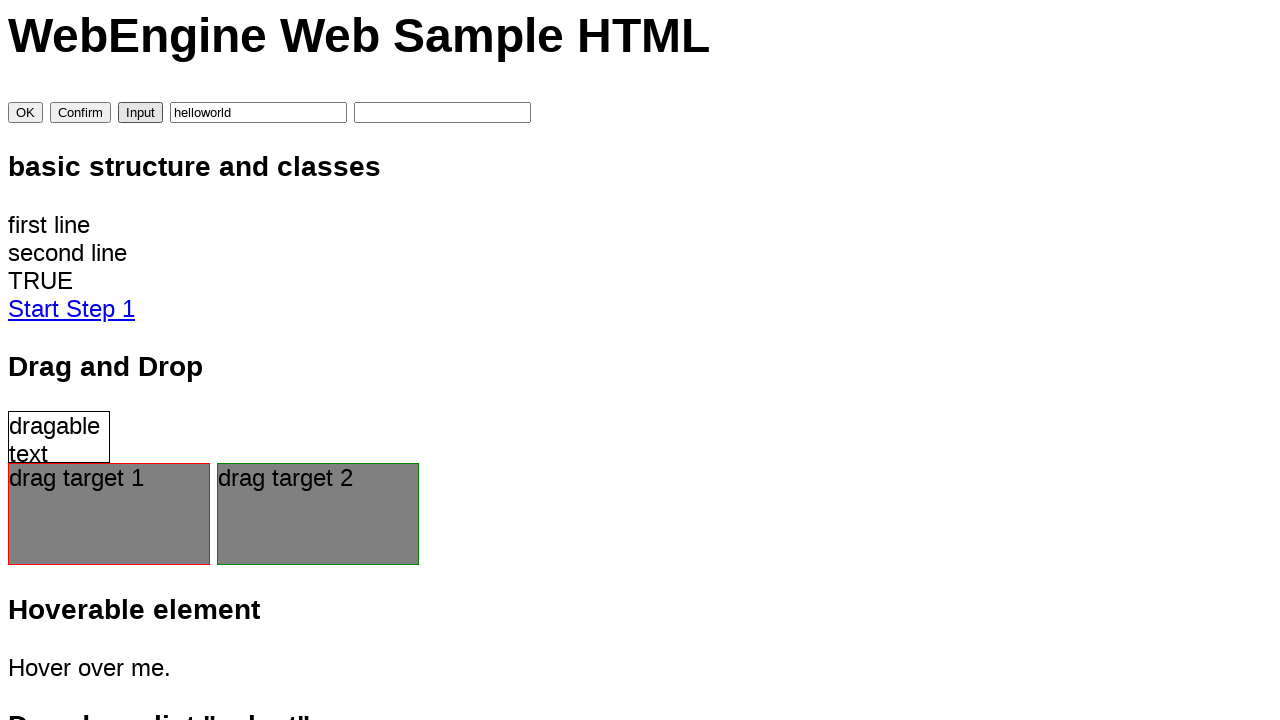

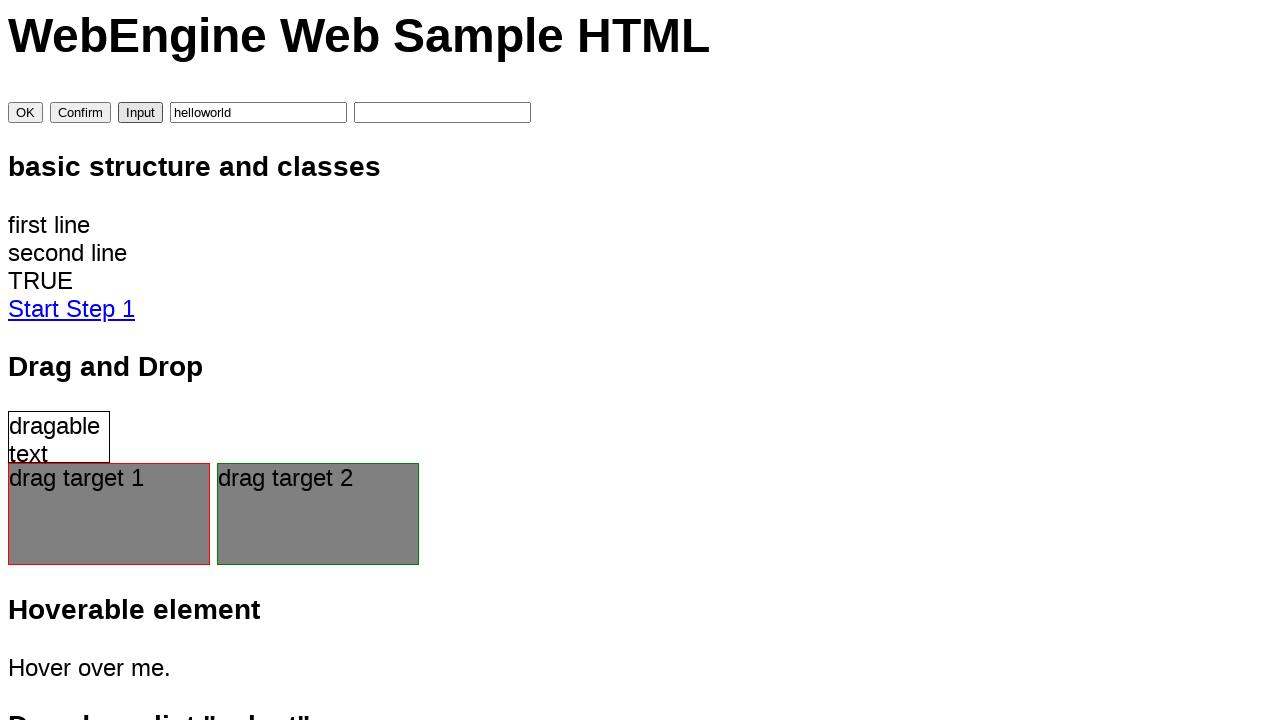